Tests drag and drop functionality on jQuery UI sortable demo by repeatedly dragging the 7th item to different positions

Starting URL: https://jqueryui.com/sortable/

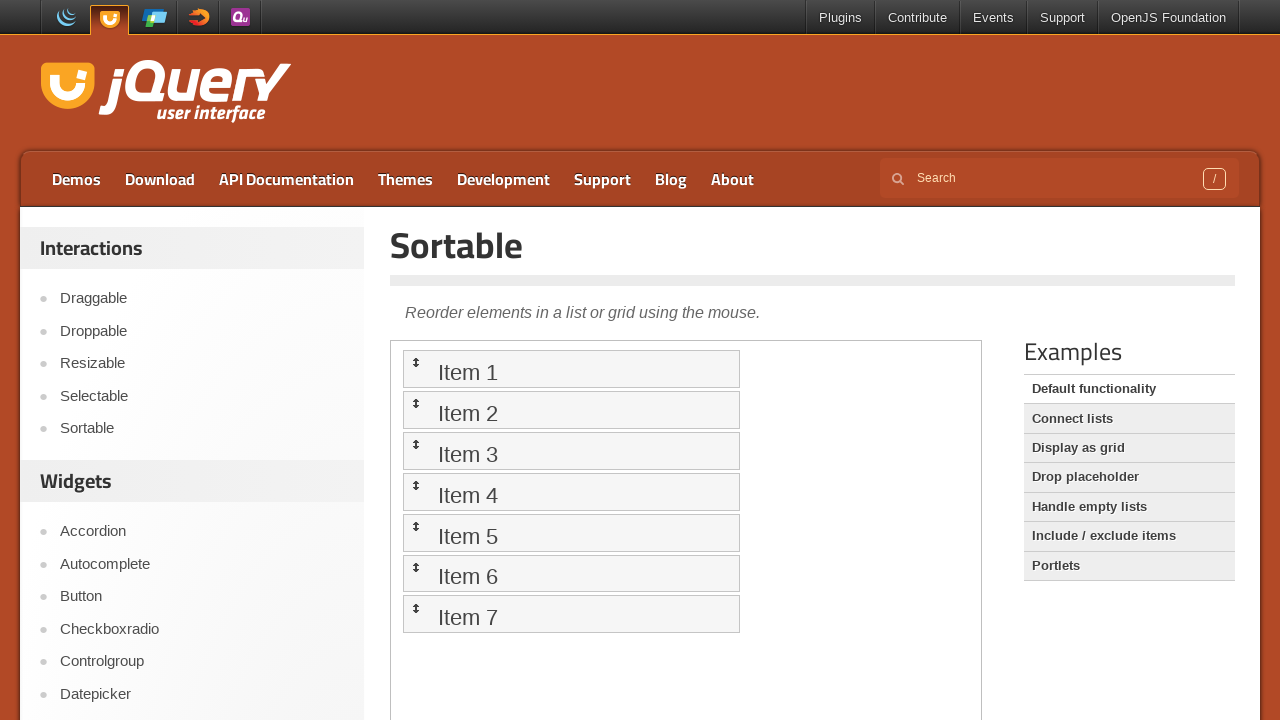

Located the demo iframe for jQuery UI sortable
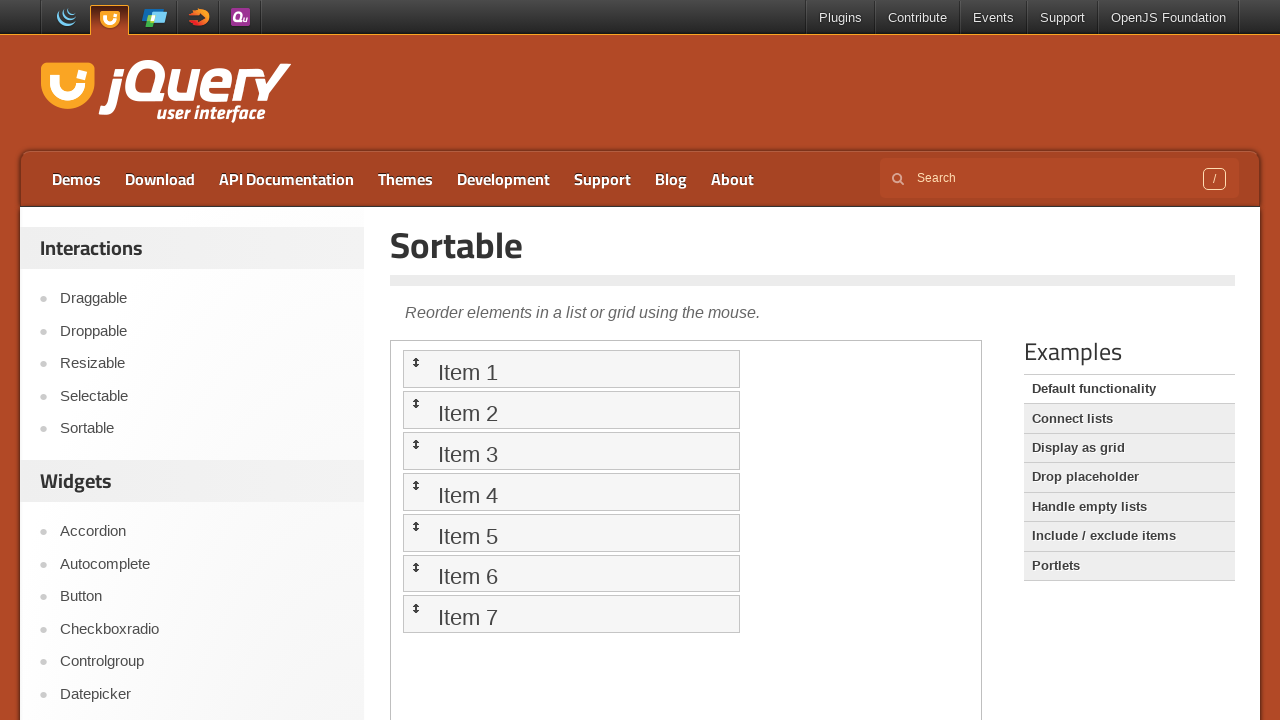

Located source element - item 7 in sortable list
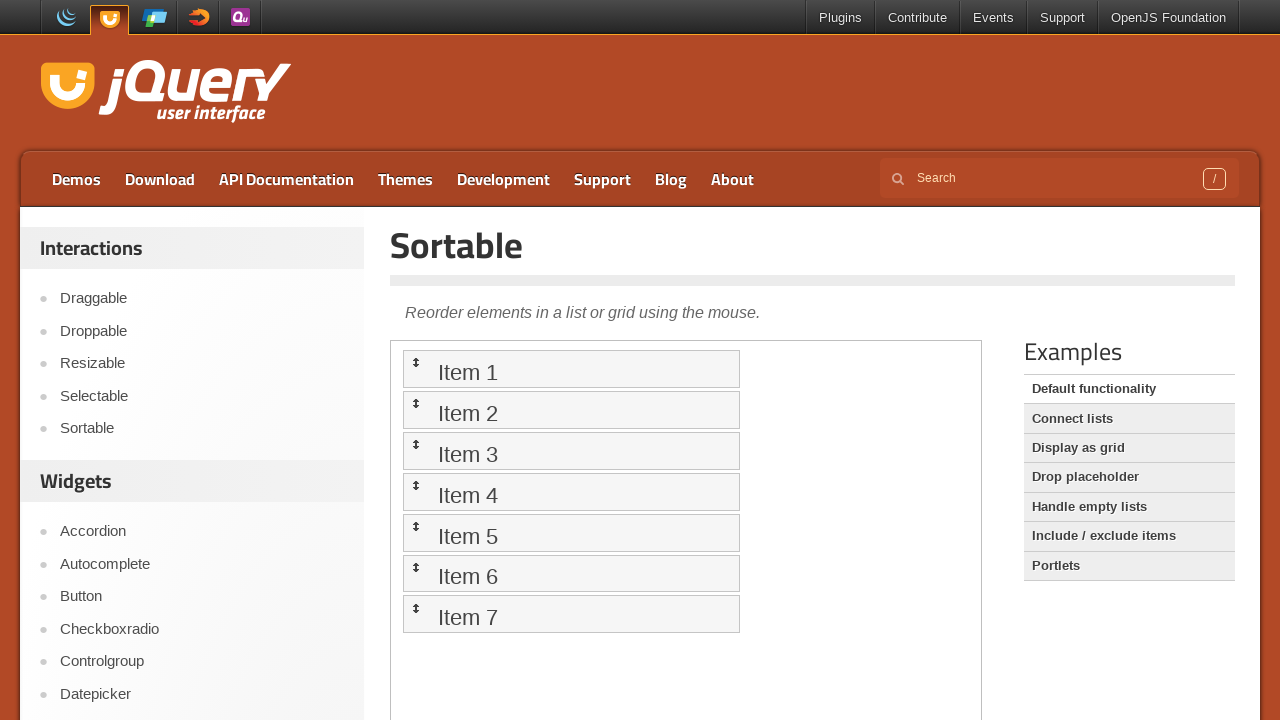

Located destination element - position 1 in sortable list
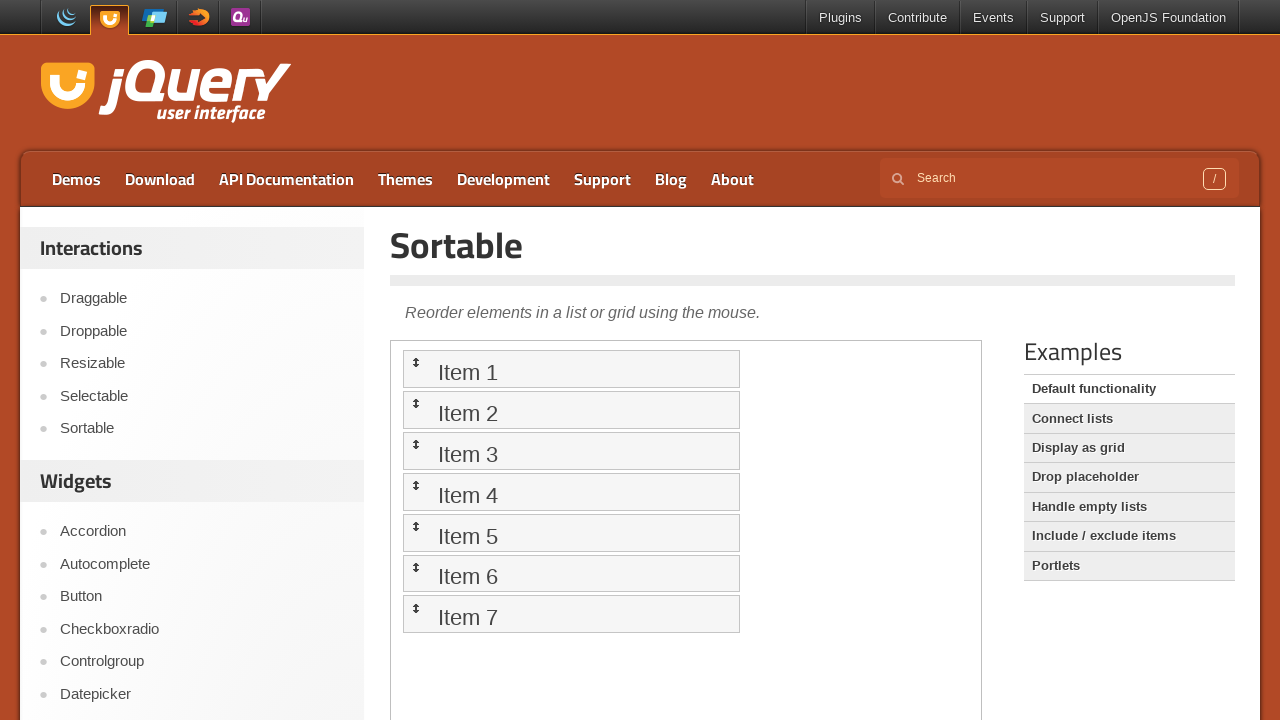

Dragged item 7 to position 1 at (571, 369)
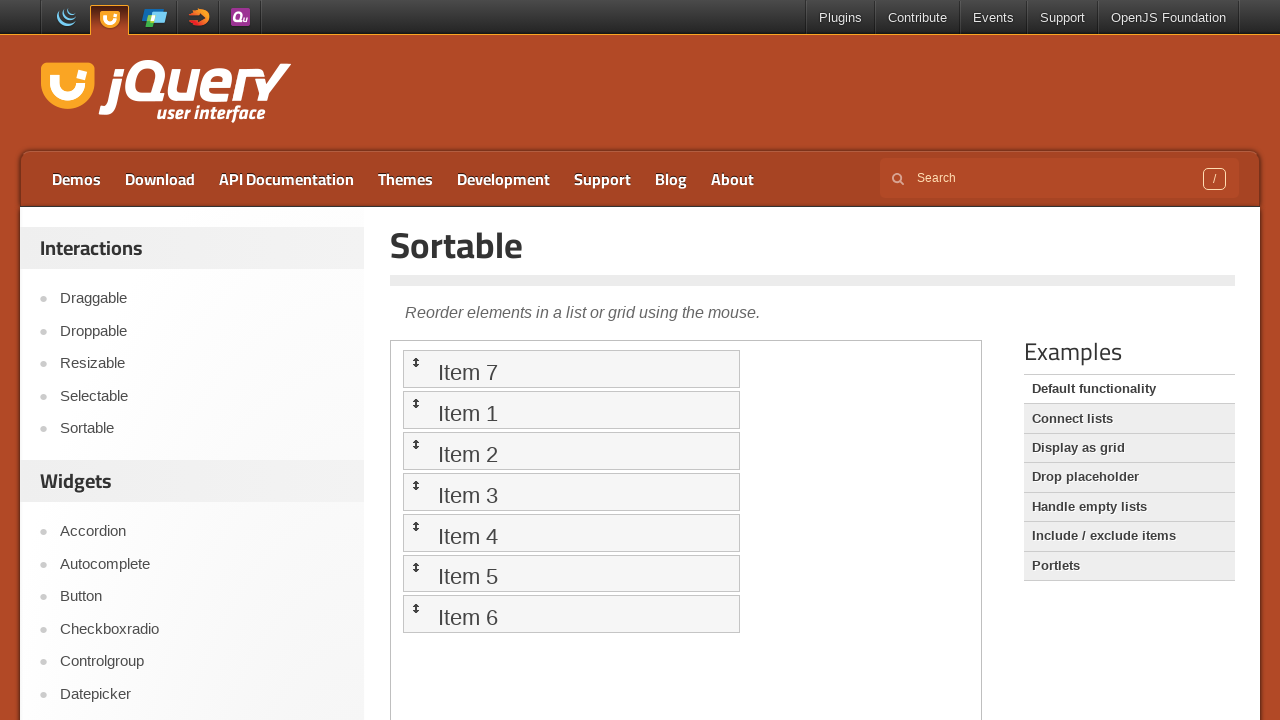

Waited 1 second after dragging to position 1
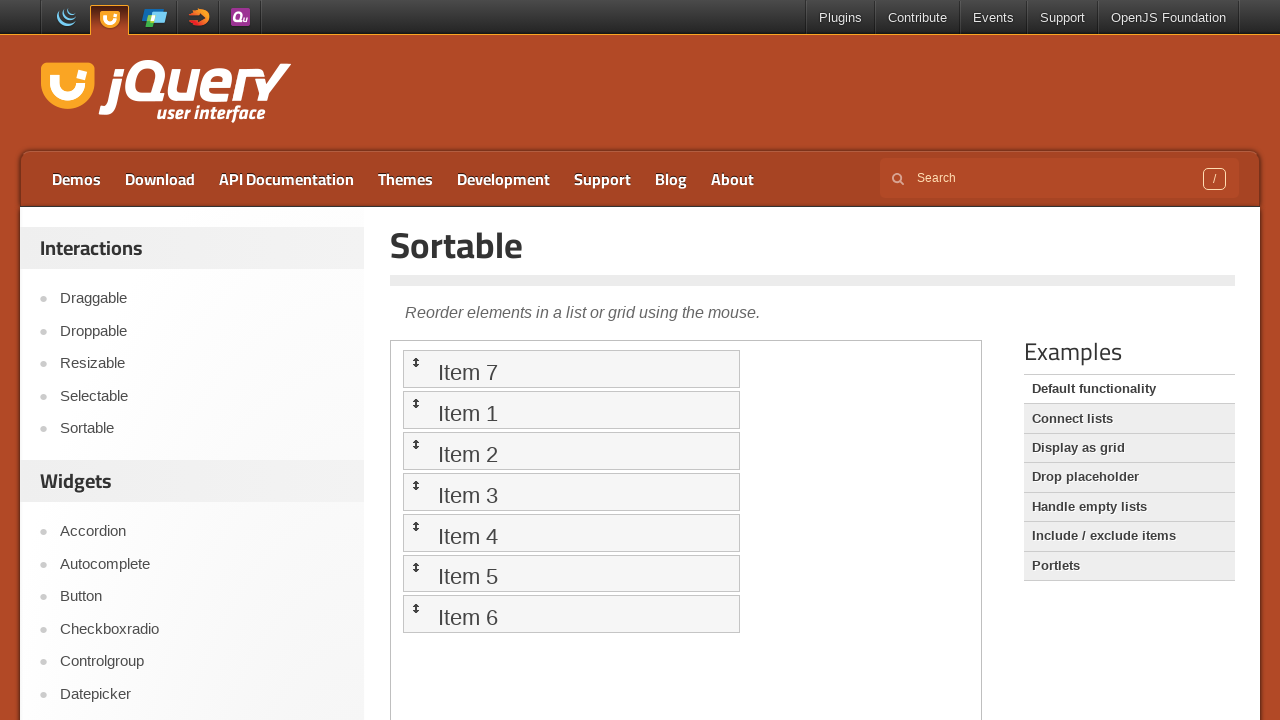

Located source element - item 7 in sortable list
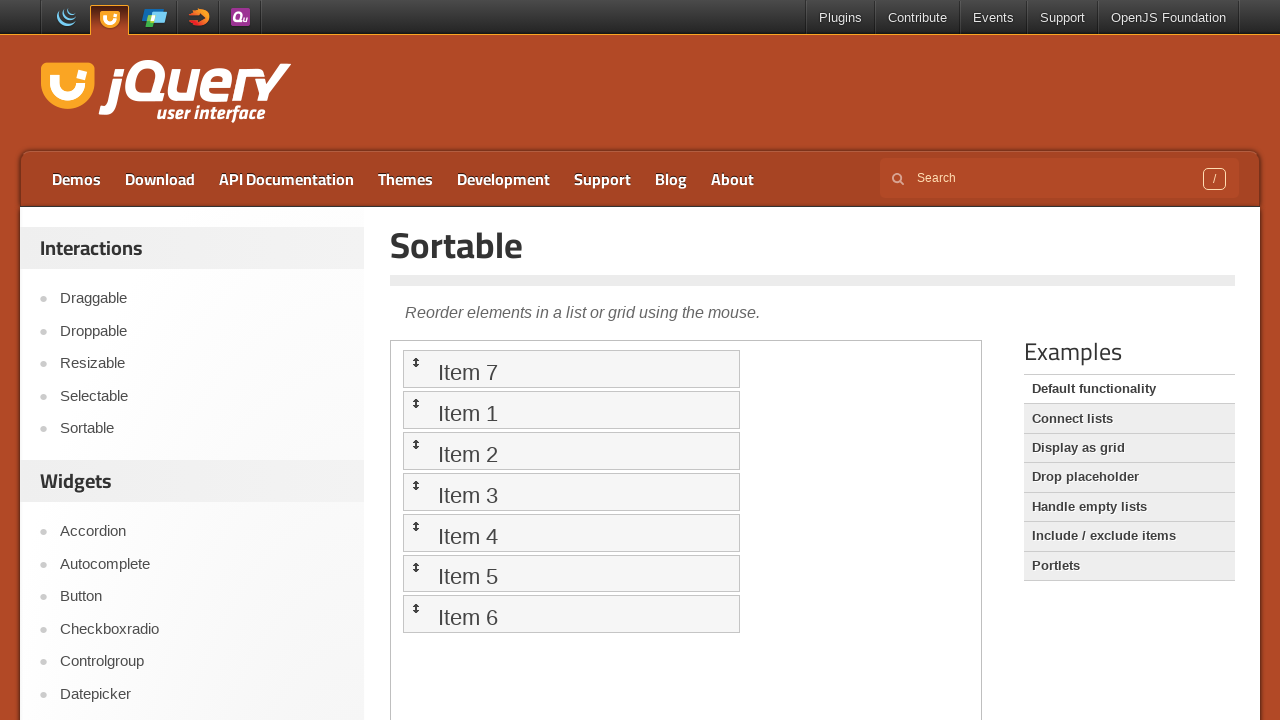

Located destination element - position 2 in sortable list
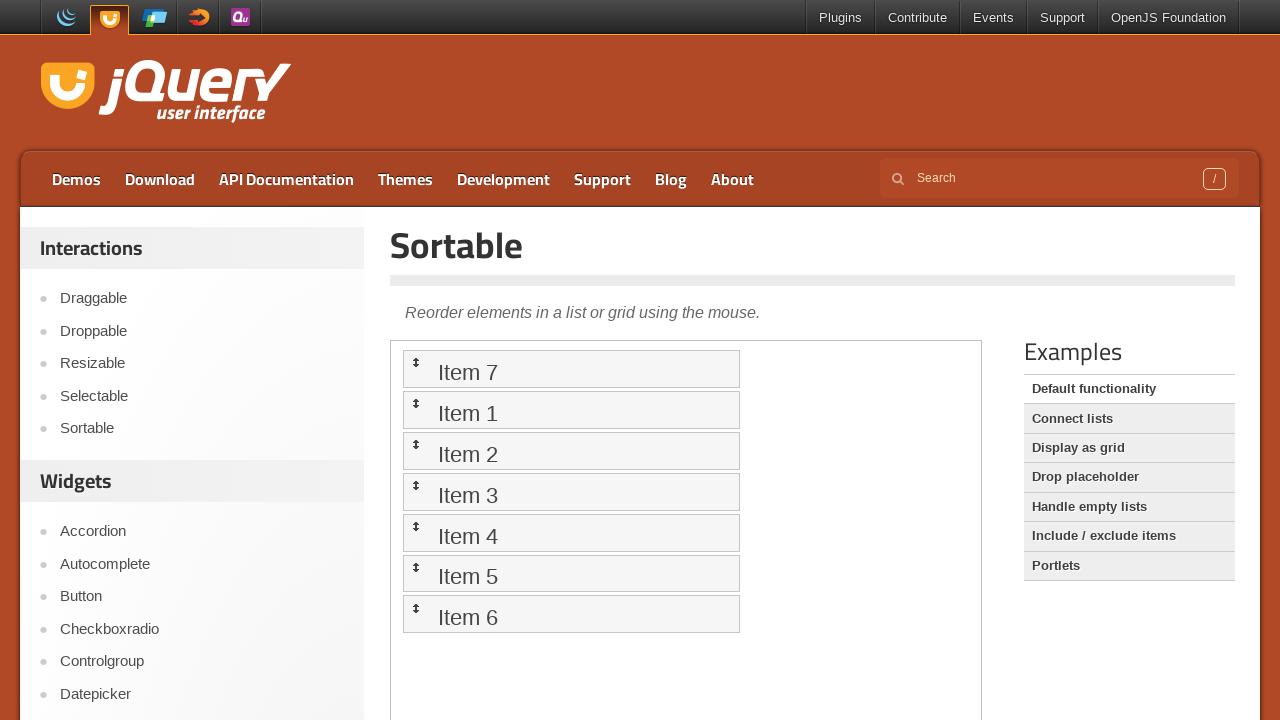

Dragged item 7 to position 2 at (571, 410)
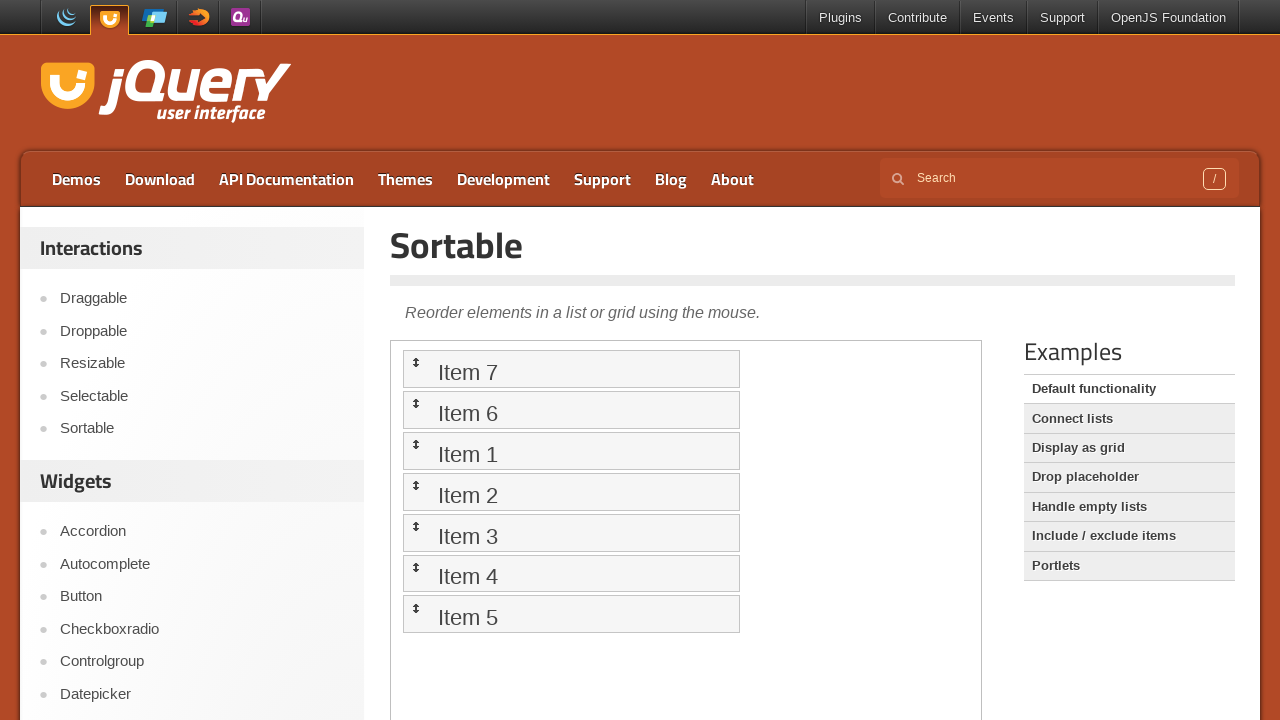

Waited 1 second after dragging to position 2
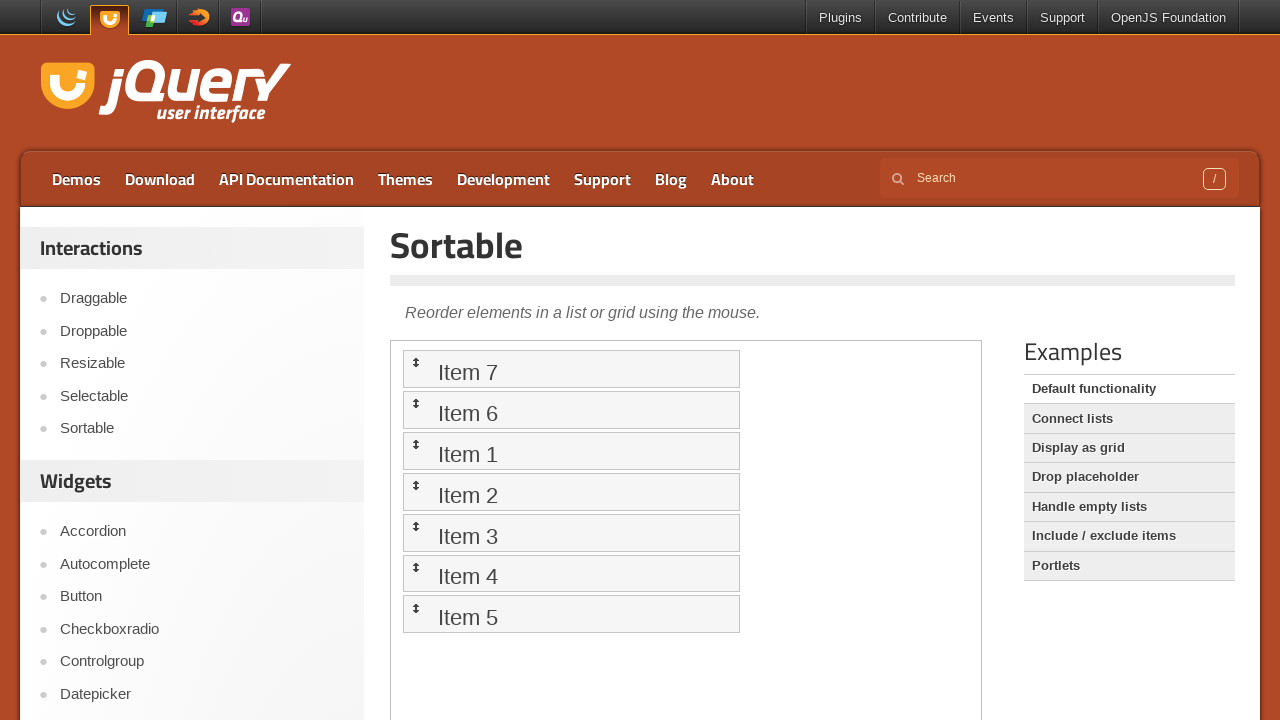

Located source element - item 7 in sortable list
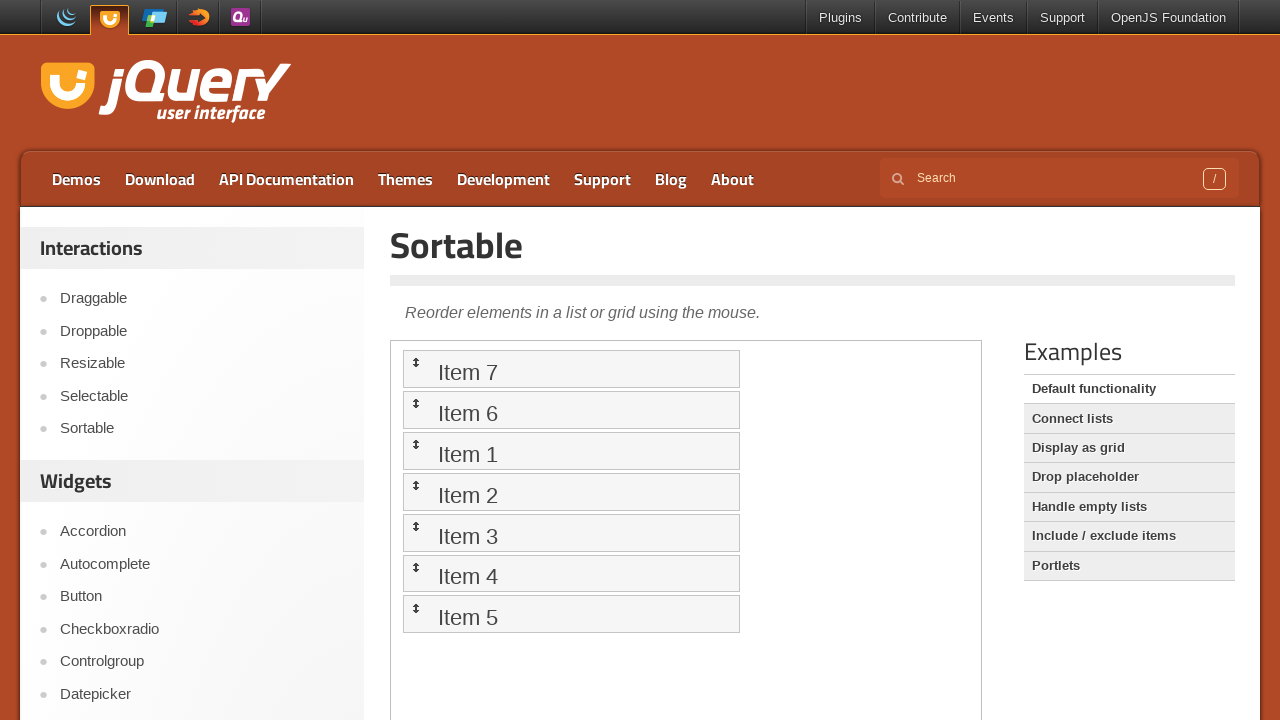

Located destination element - position 3 in sortable list
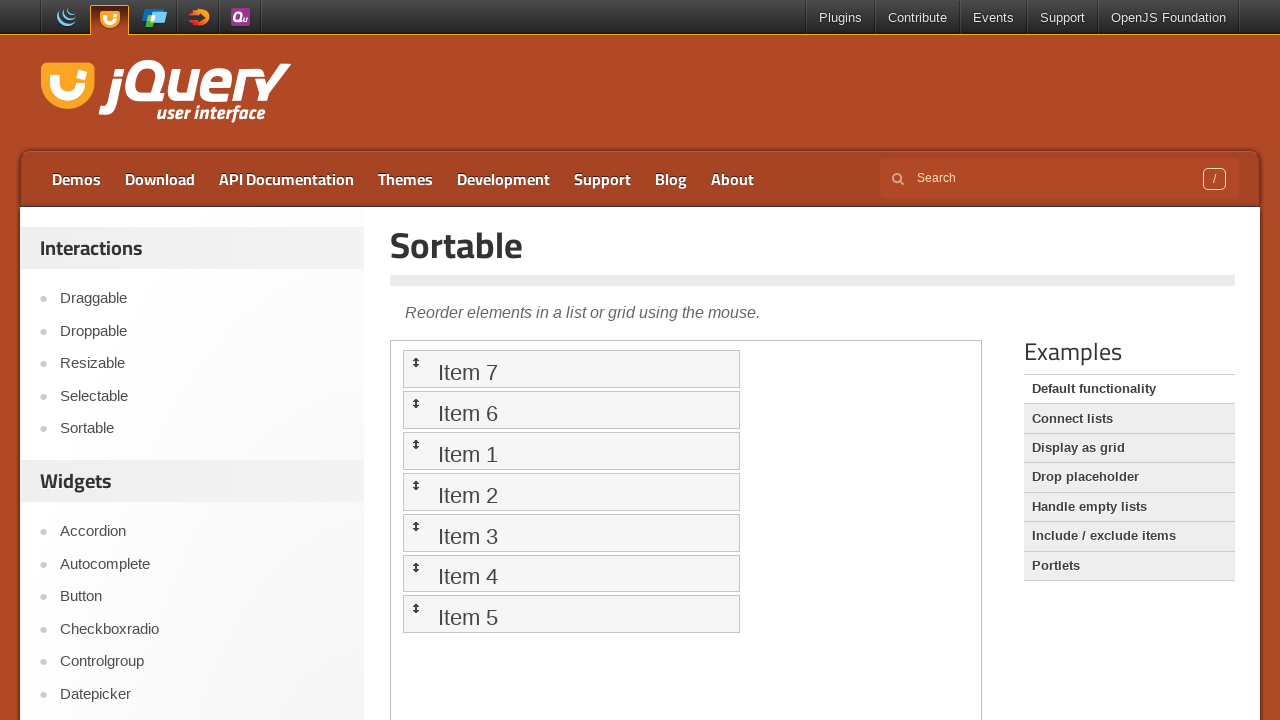

Dragged item 7 to position 3 at (571, 451)
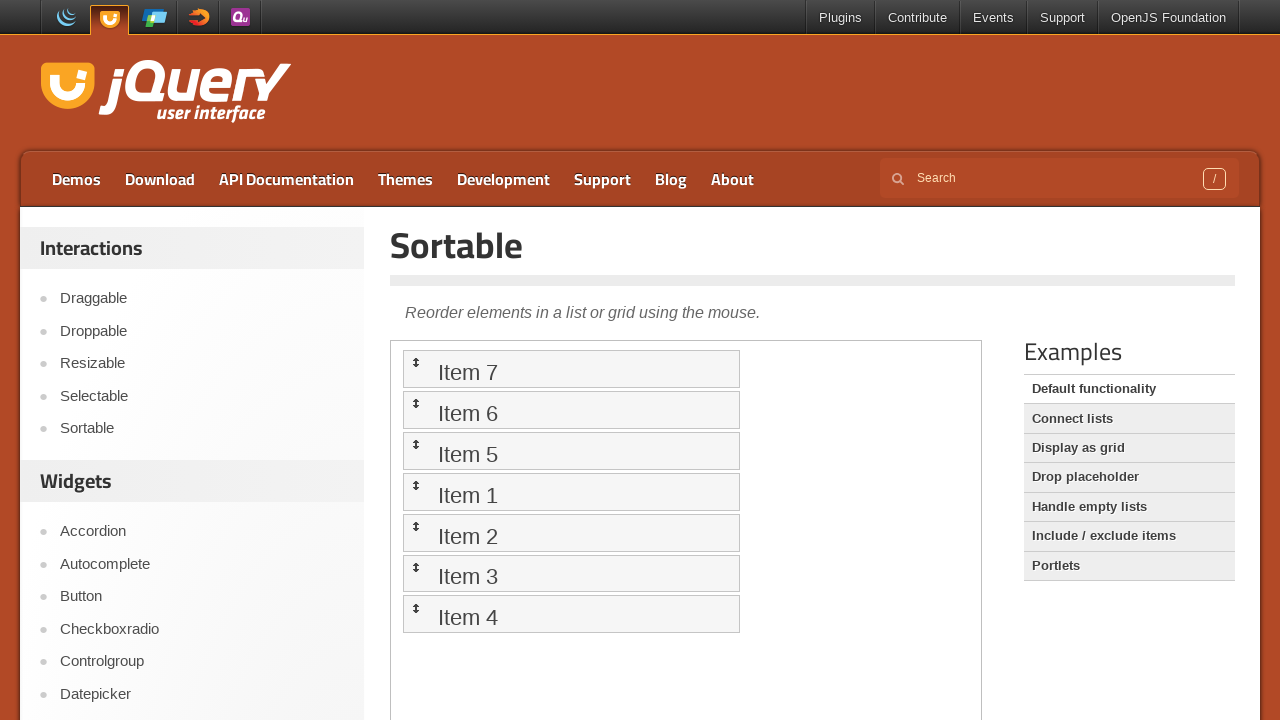

Waited 1 second after dragging to position 3
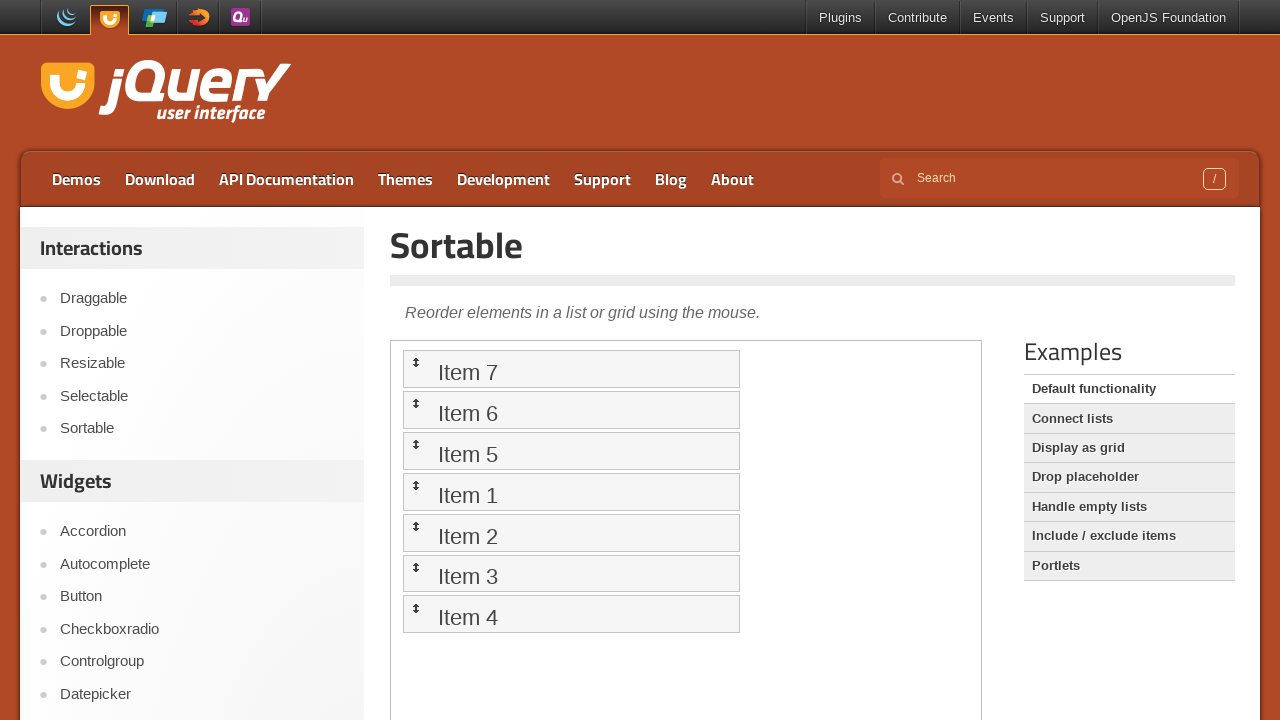

Located source element - item 7 in sortable list
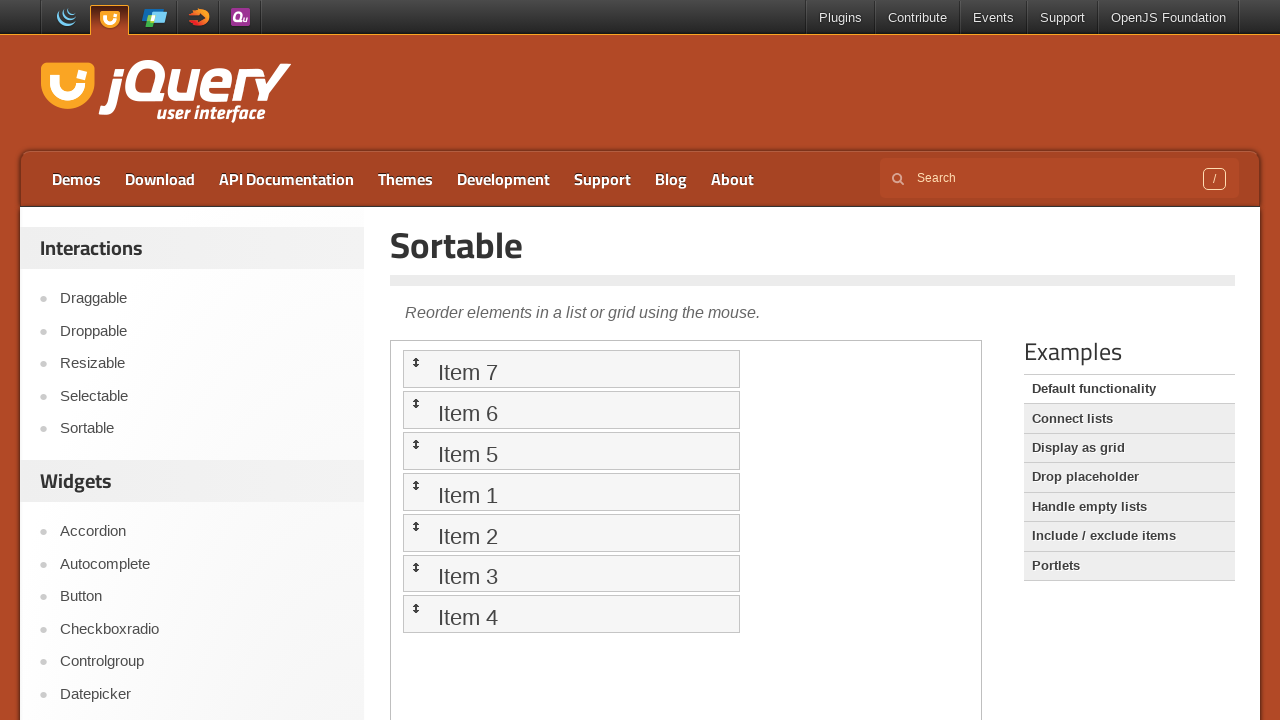

Located destination element - position 4 in sortable list
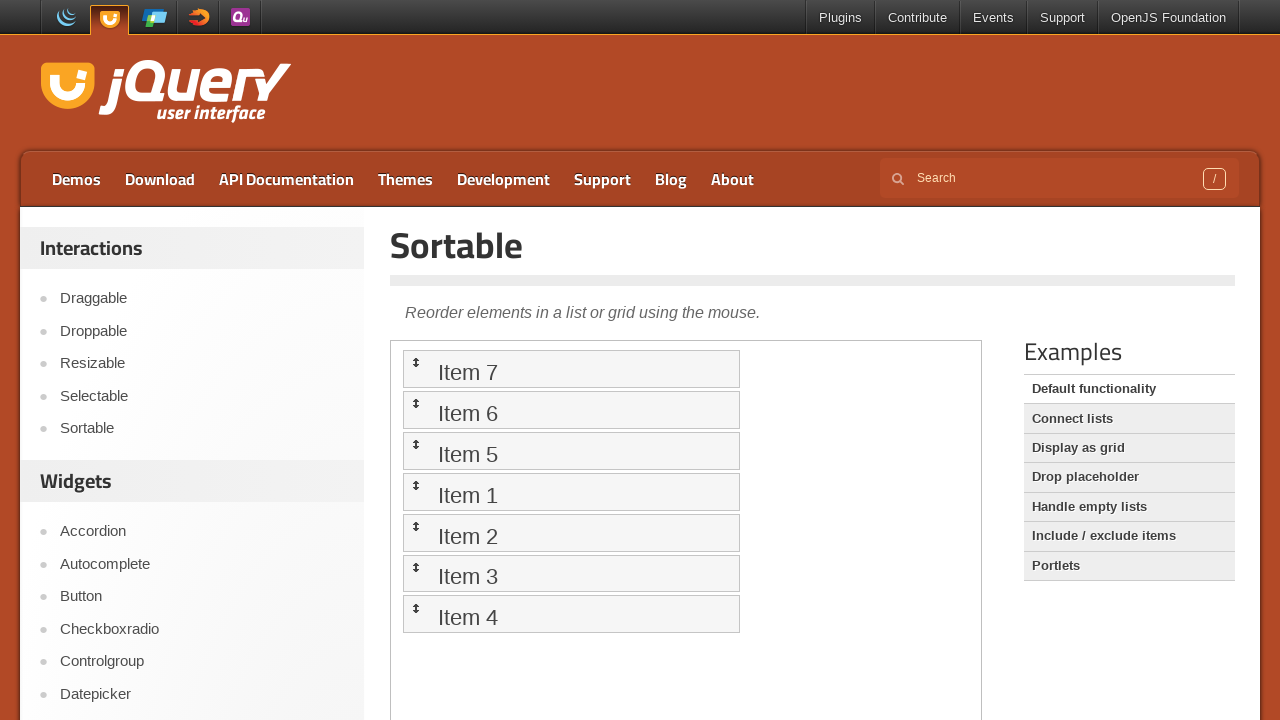

Dragged item 7 to position 4 at (571, 492)
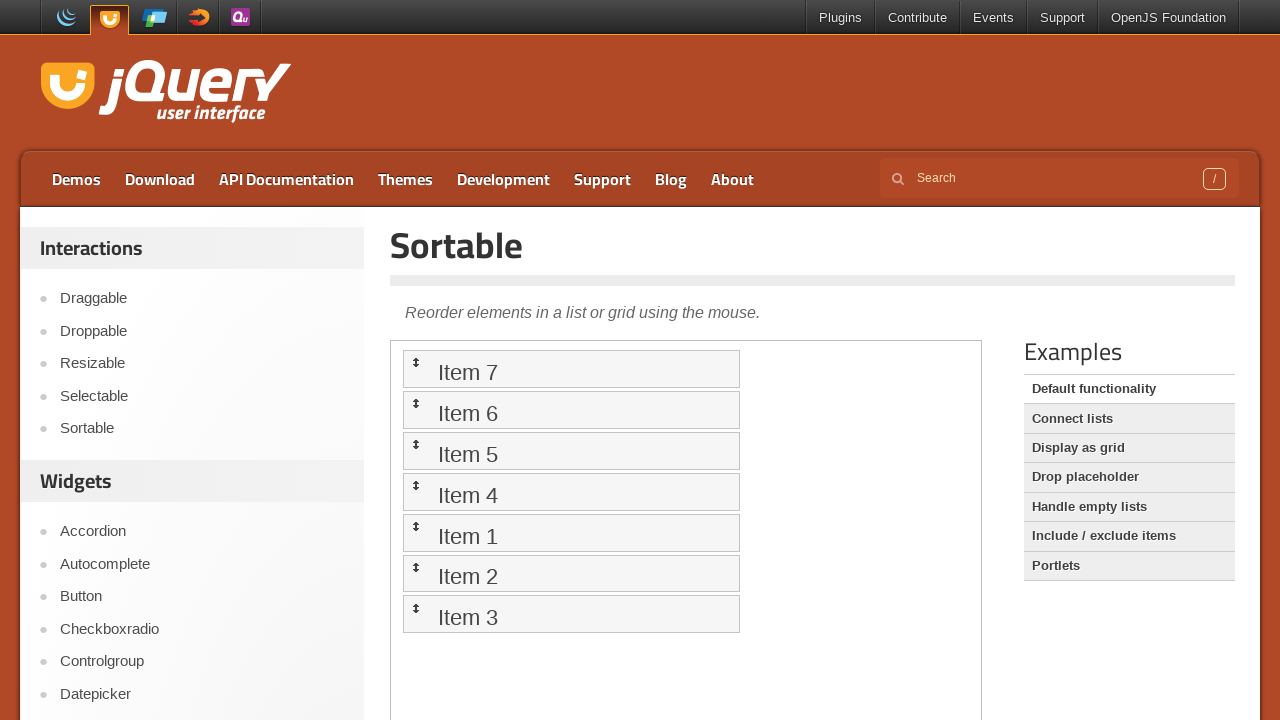

Waited 1 second after dragging to position 4
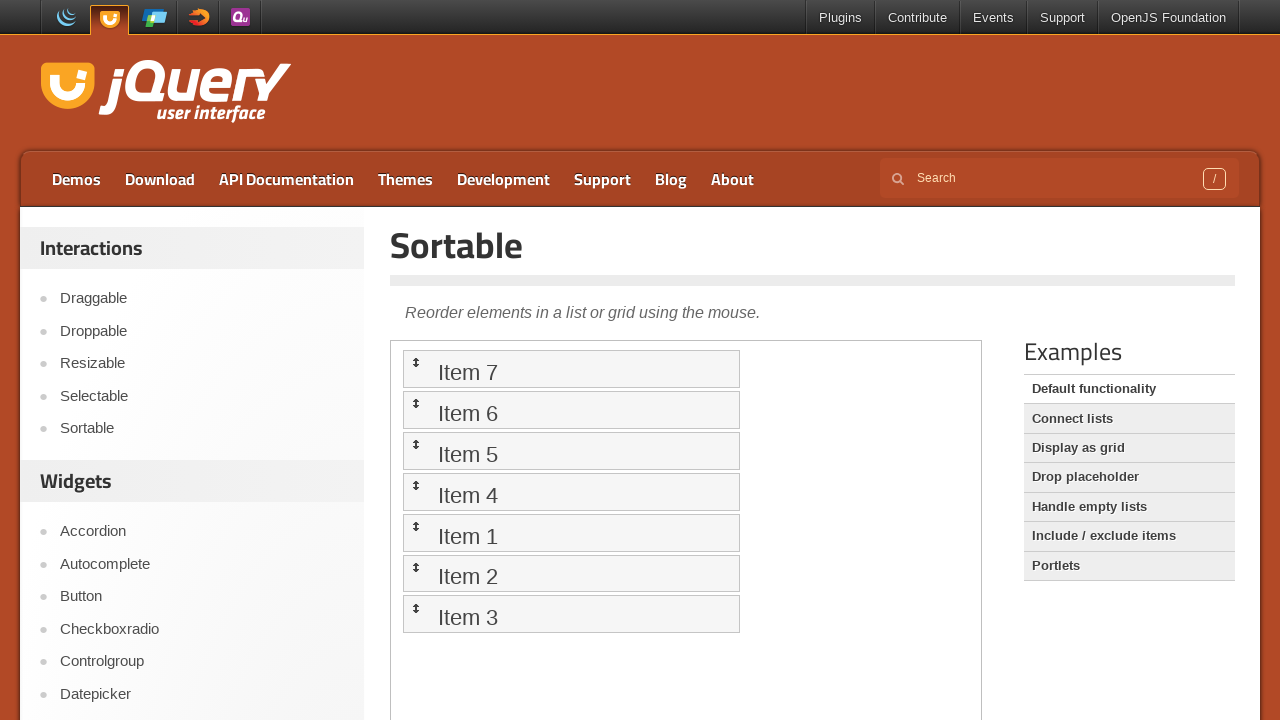

Located source element - item 7 in sortable list
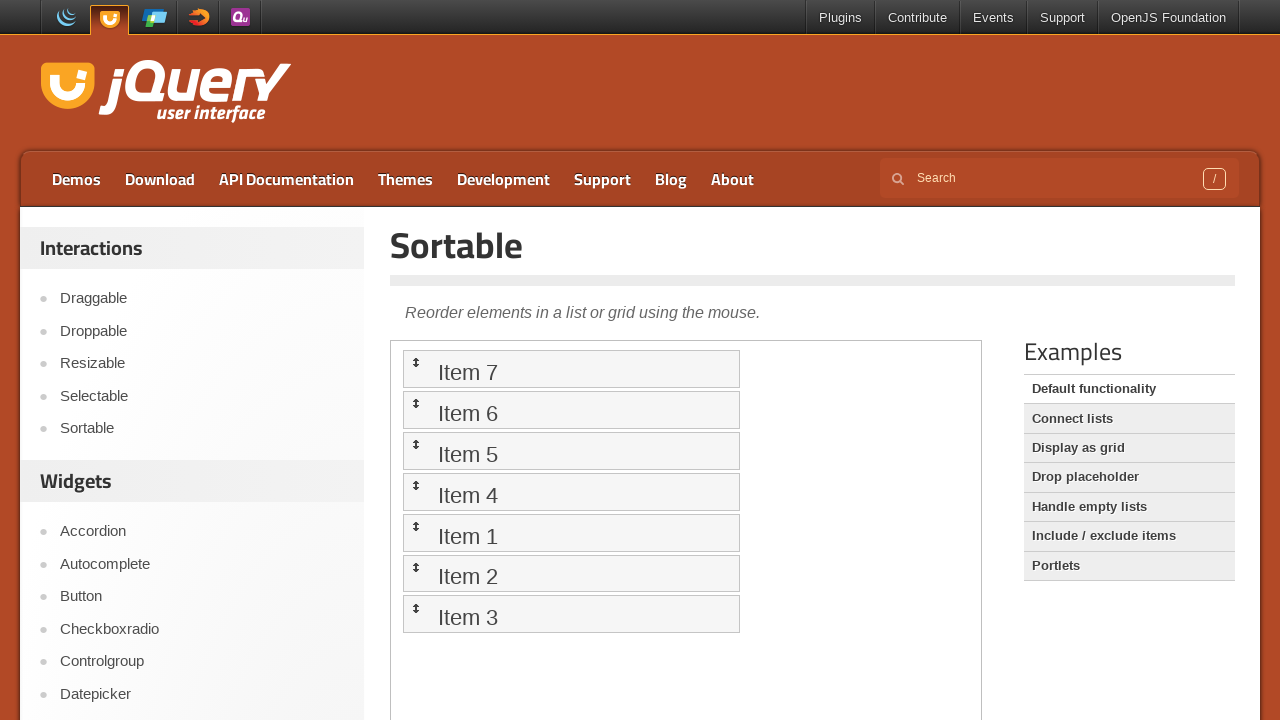

Located destination element - position 5 in sortable list
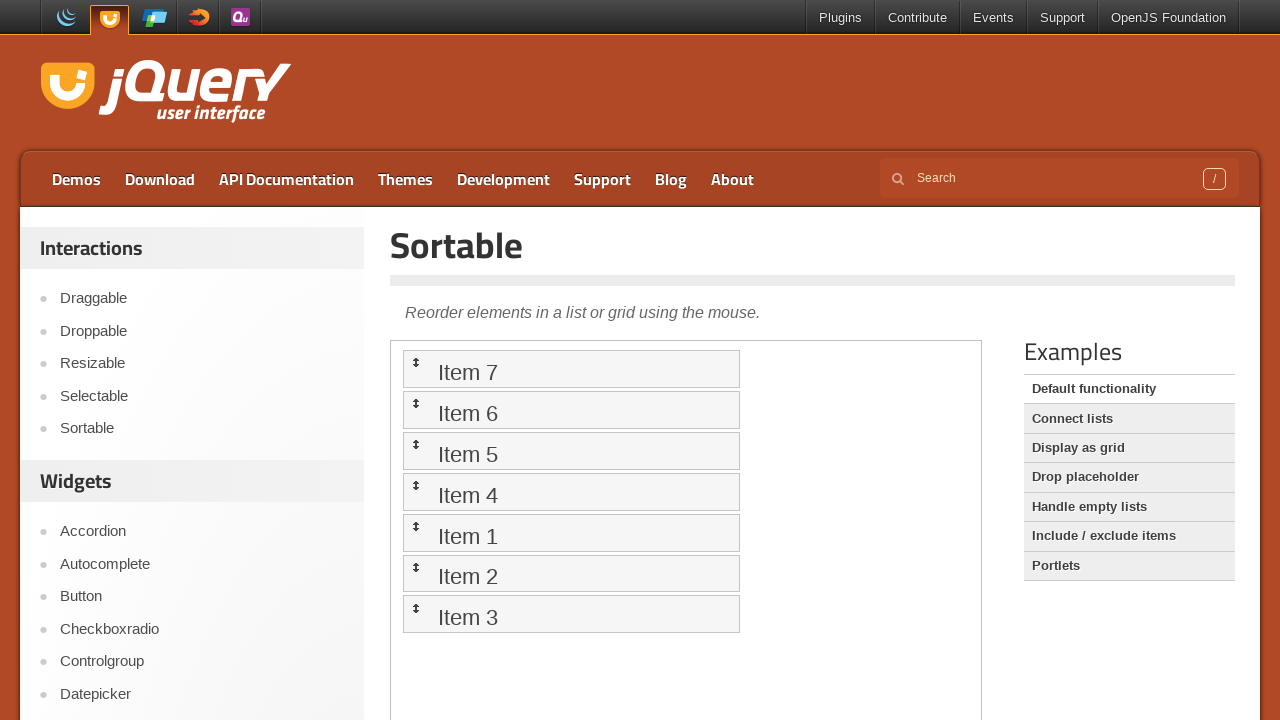

Dragged item 7 to position 5 at (571, 532)
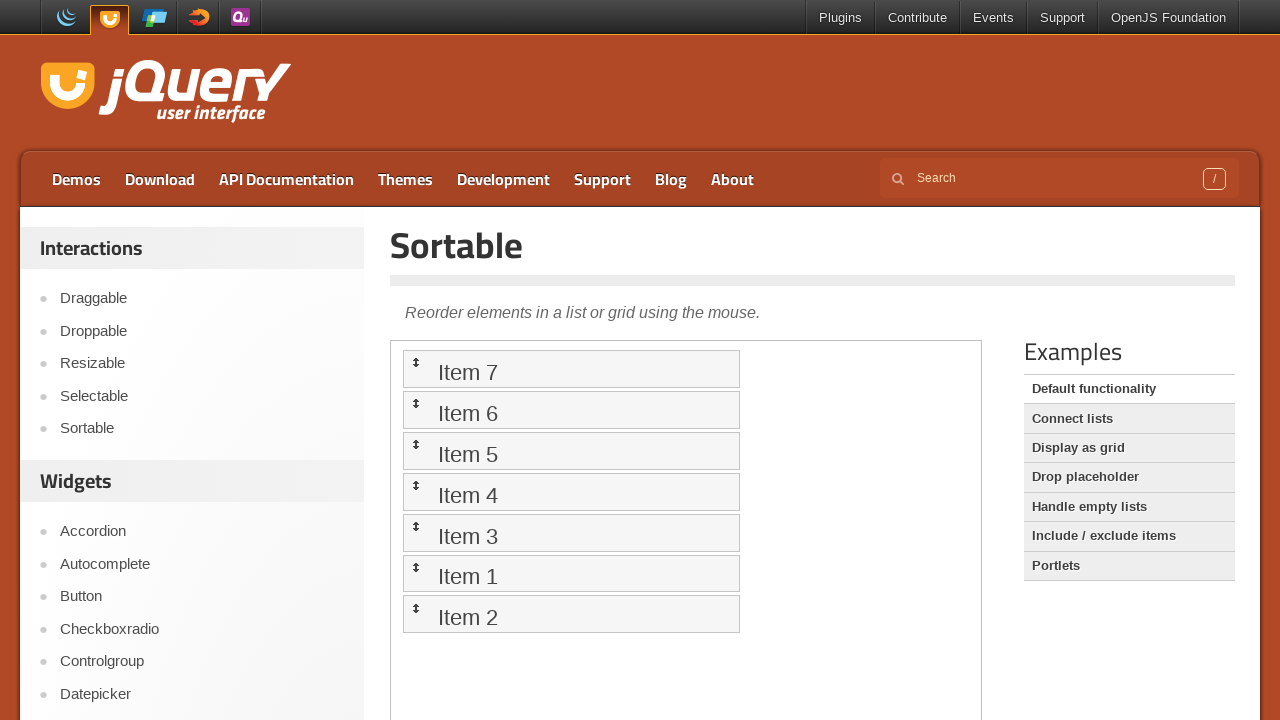

Waited 1 second after dragging to position 5
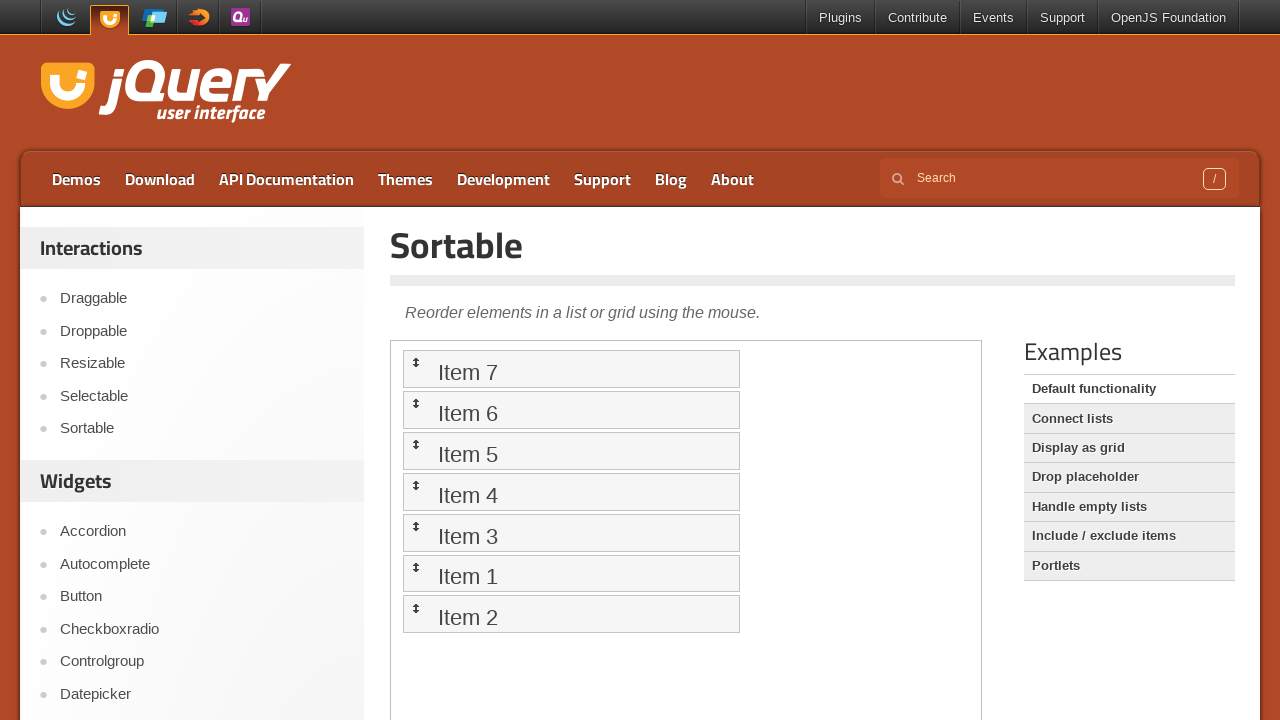

Located source element - item 7 in sortable list
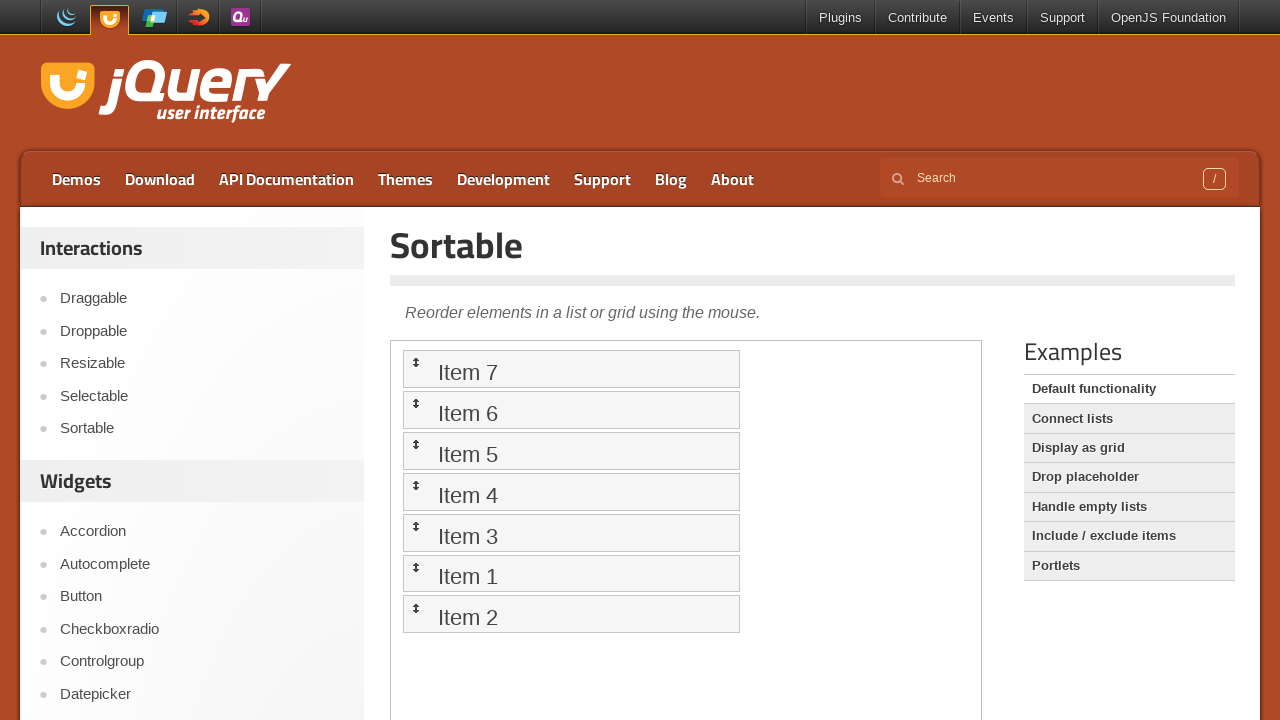

Located destination element - position 6 in sortable list
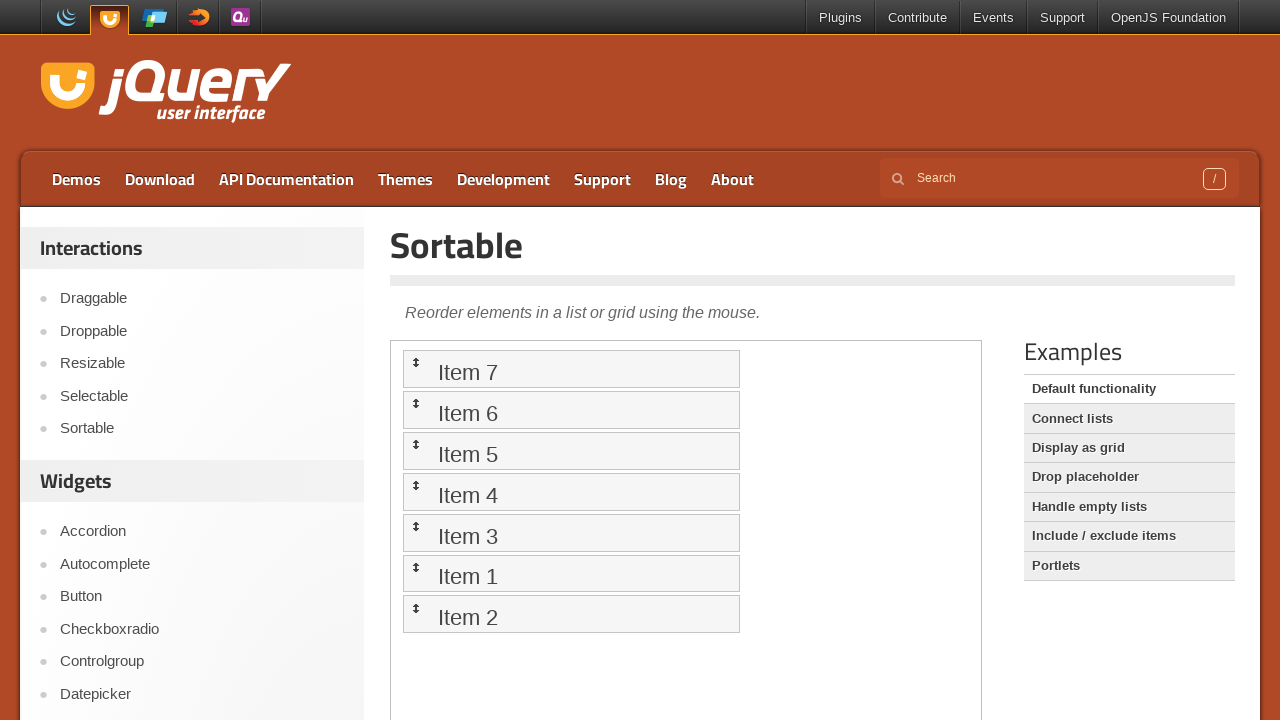

Dragged item 7 to position 6 at (571, 573)
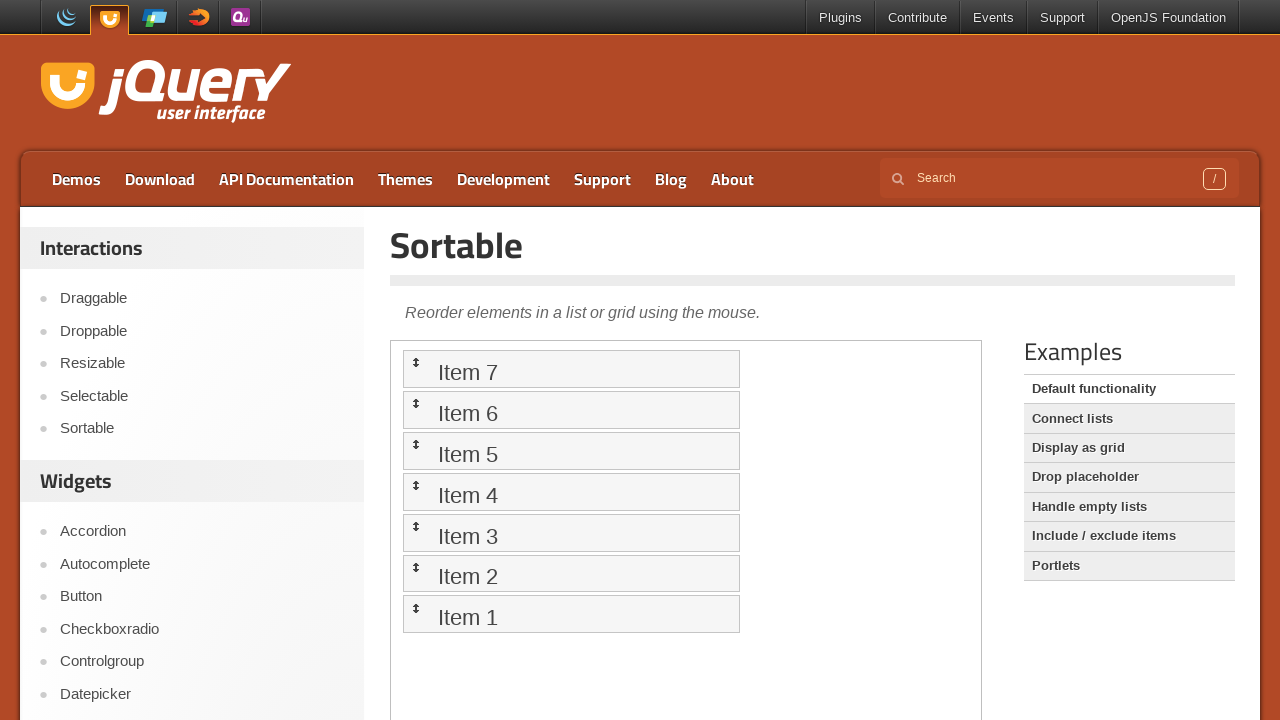

Waited 1 second after dragging to position 6
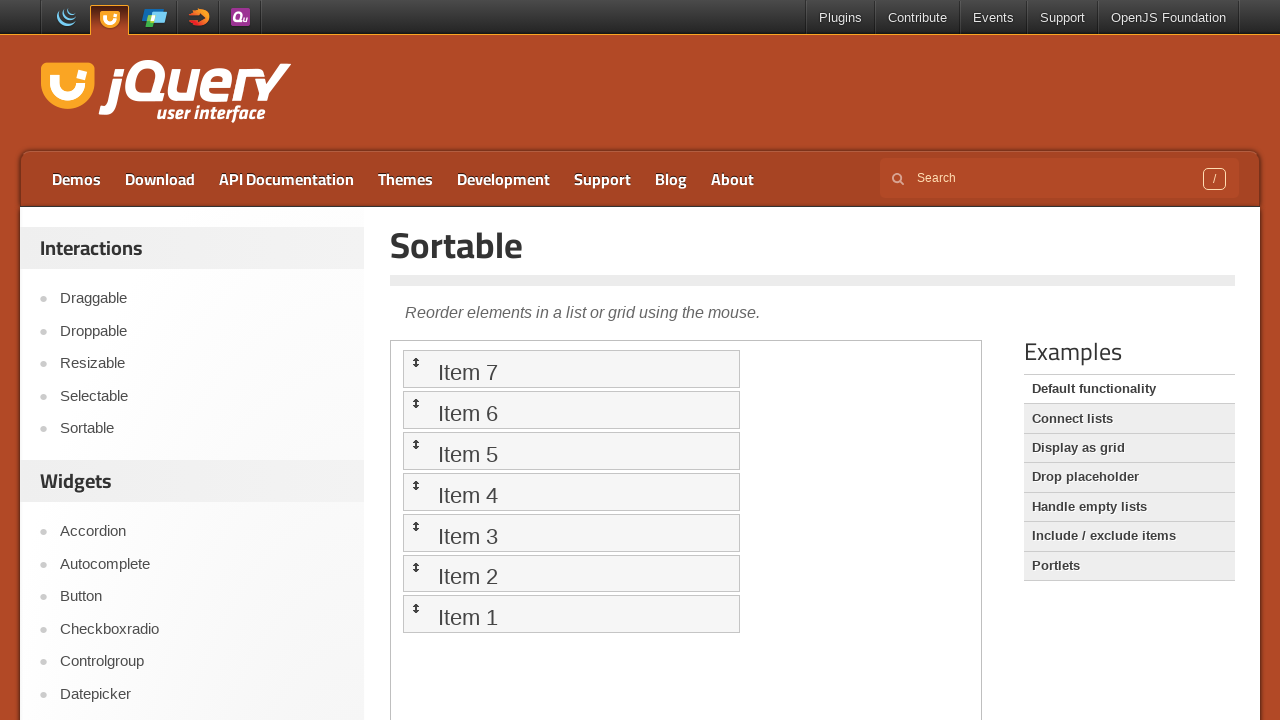

Located source element - item 7 in sortable list
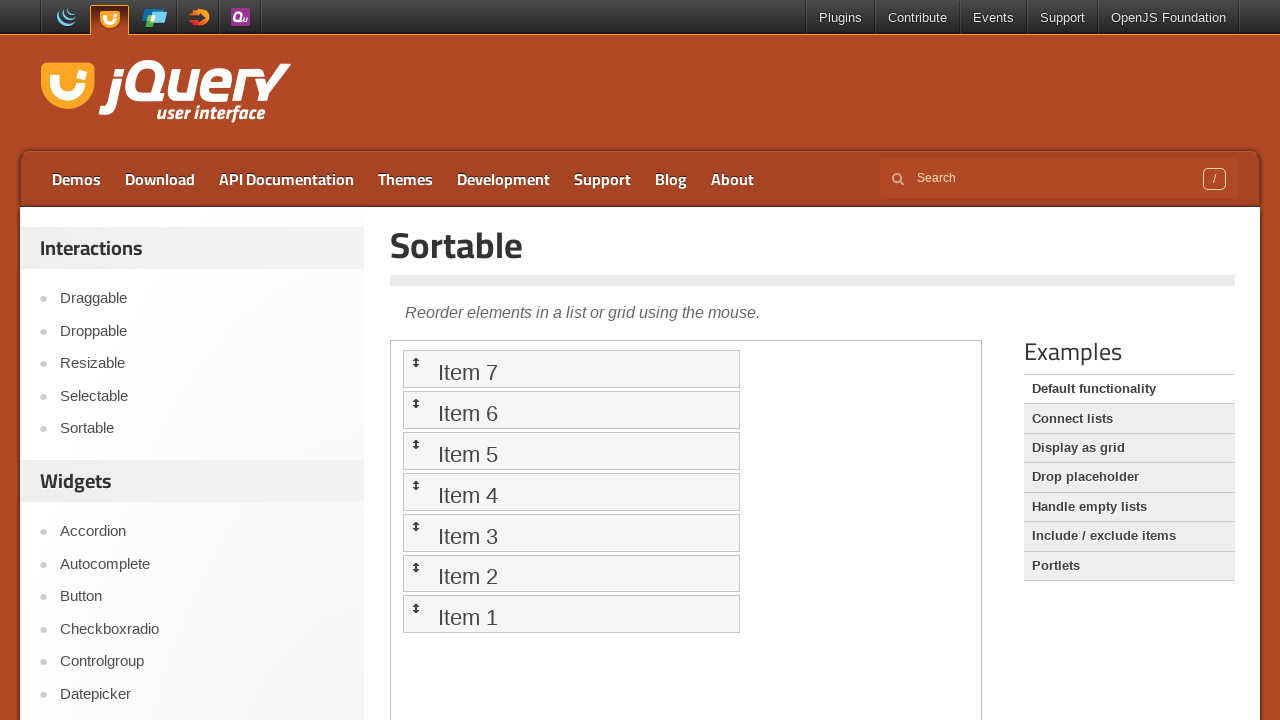

Located destination element - position 7 in sortable list
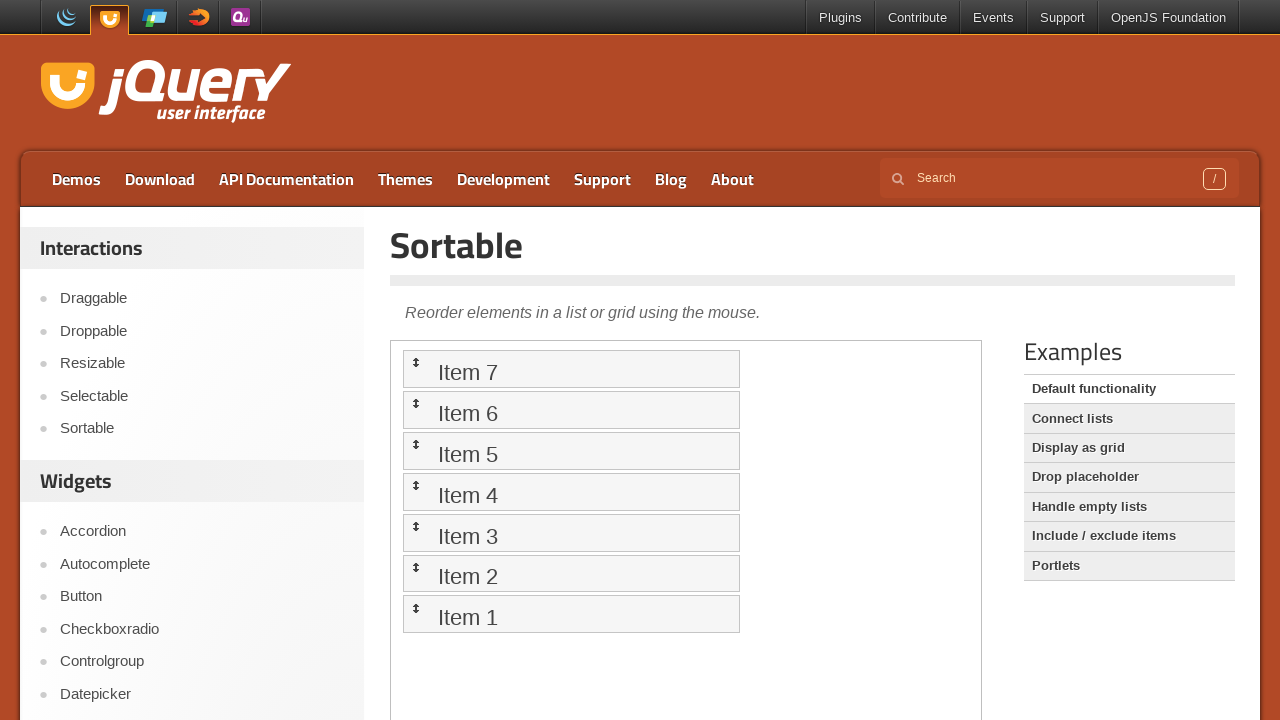

Dragged item 7 to position 7 at (571, 614)
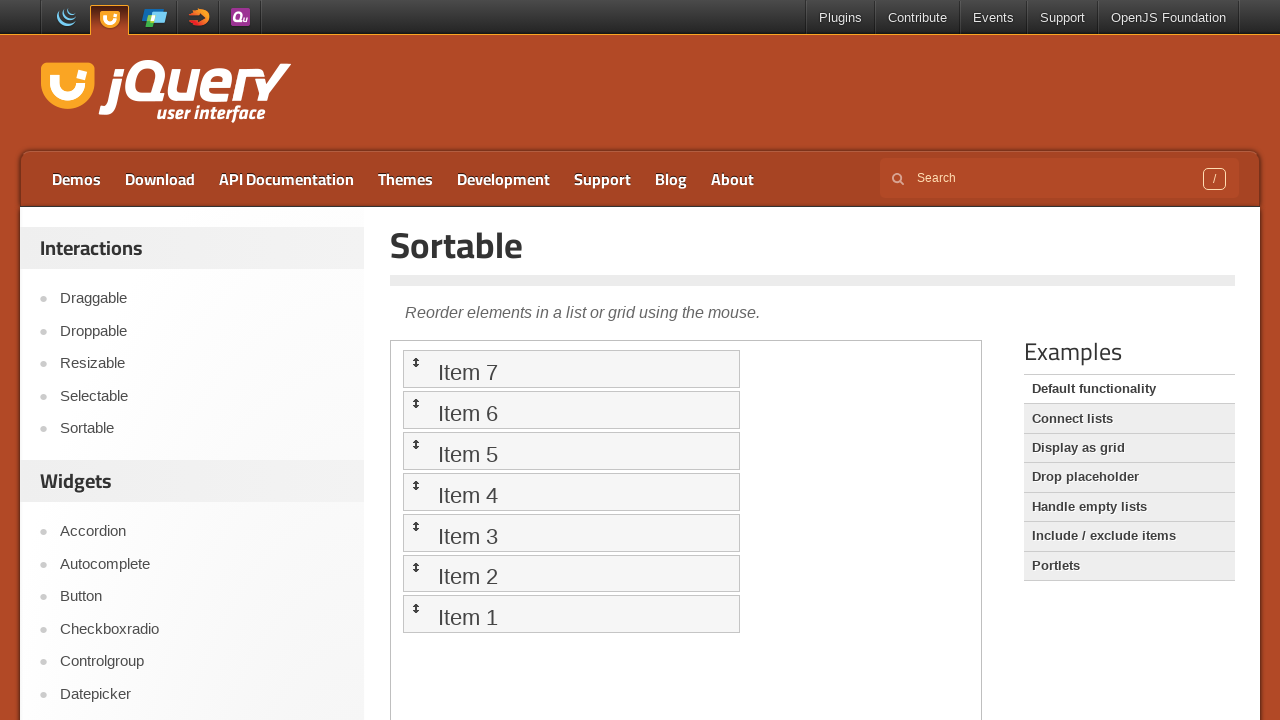

Waited 1 second after dragging to position 7
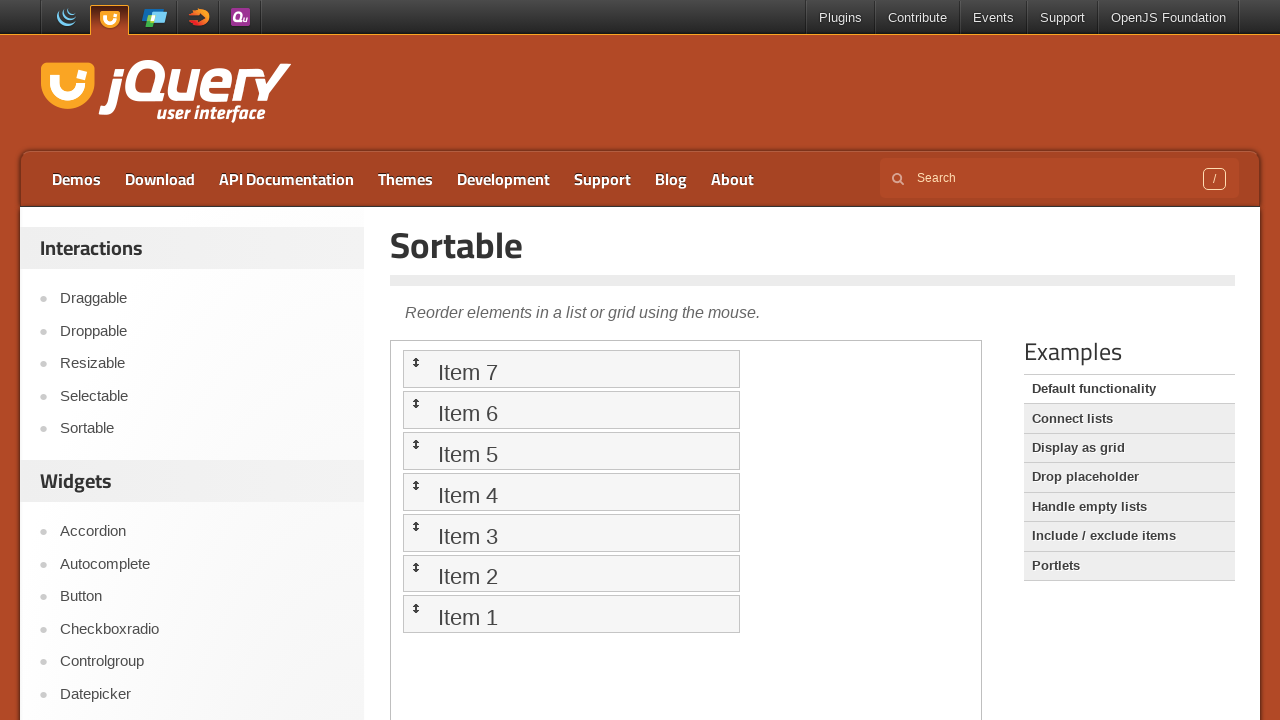

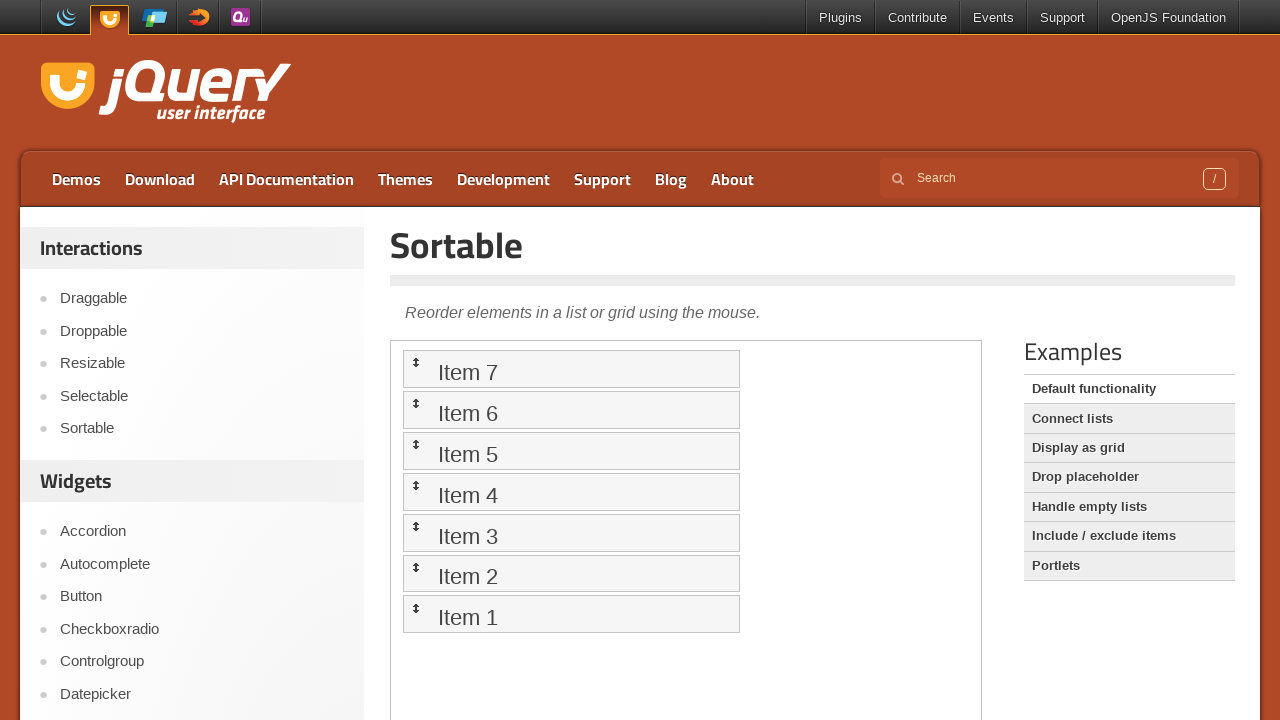